Tests checkbox functionality on a practice website by clicking the Senior Citizen Discount checkbox and verifying that checkboxes can be selected and their state can be checked.

Starting URL: https://rahulshettyacademy.com/dropdownsPractise/

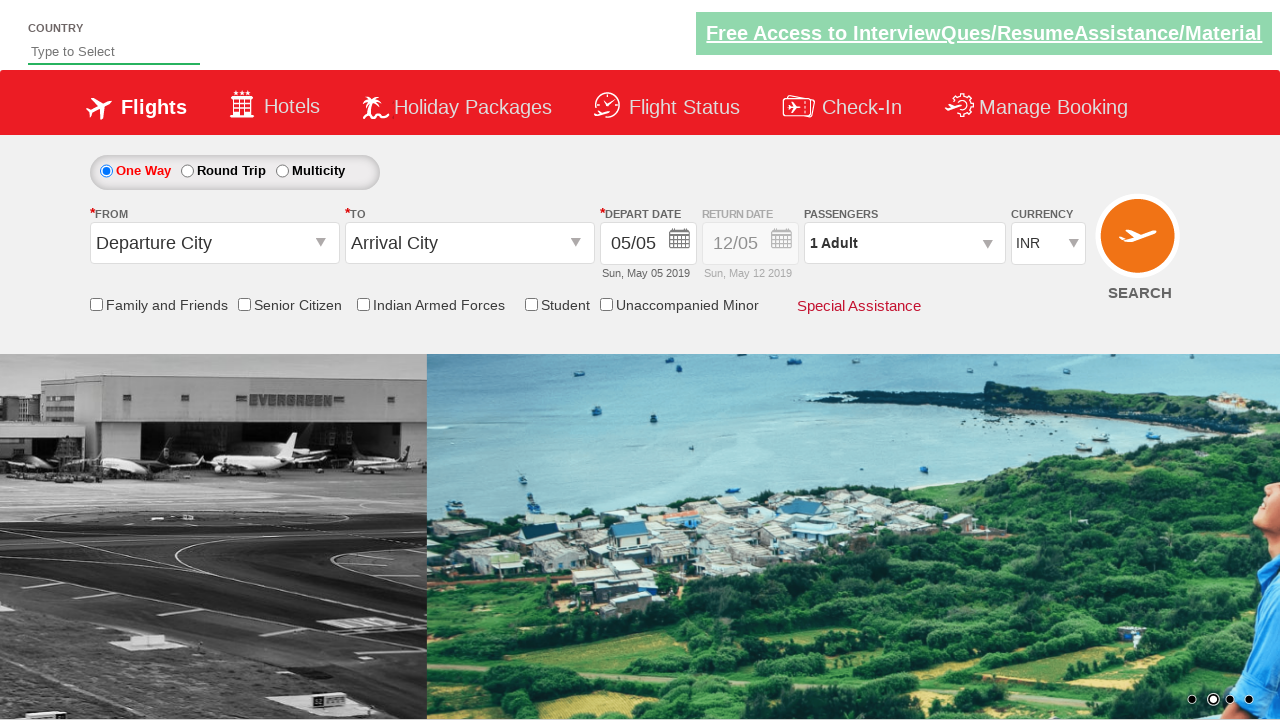

Clicked Senior Citizen Discount checkbox at (244, 304) on #ctl00_mainContent_chk_SeniorCitizenDiscount
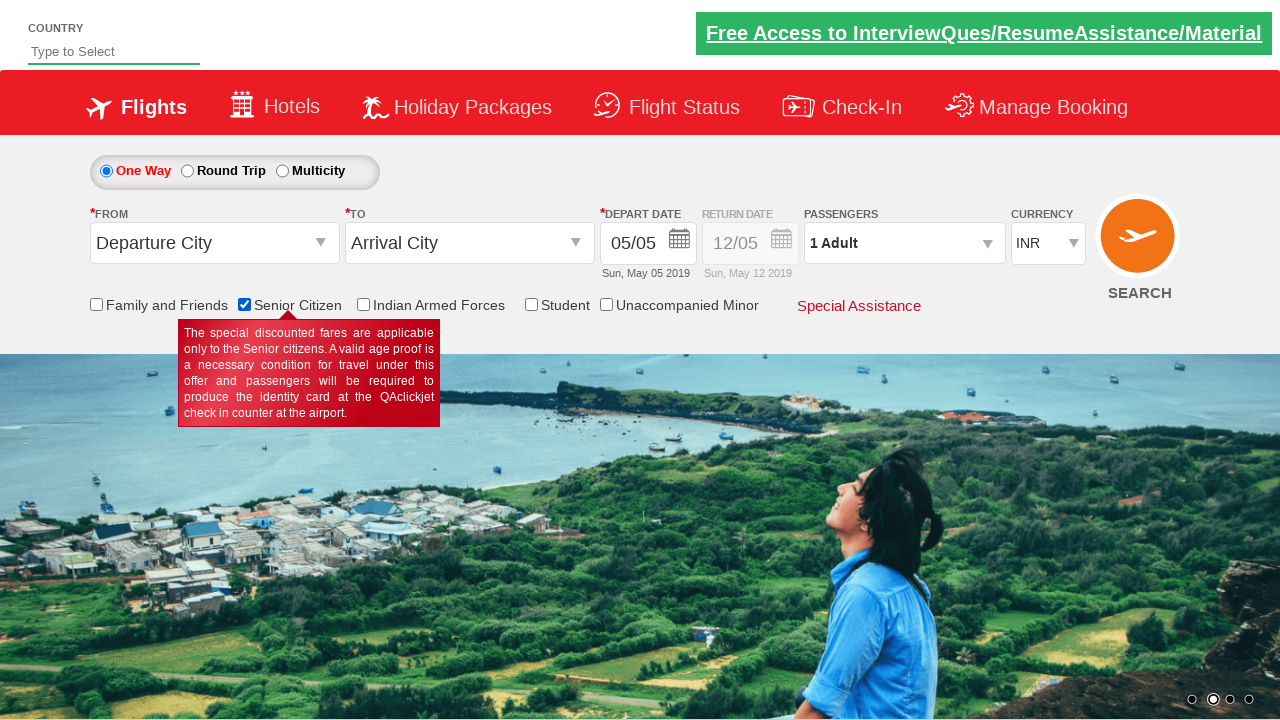

Waited 1 second for checkbox state to update
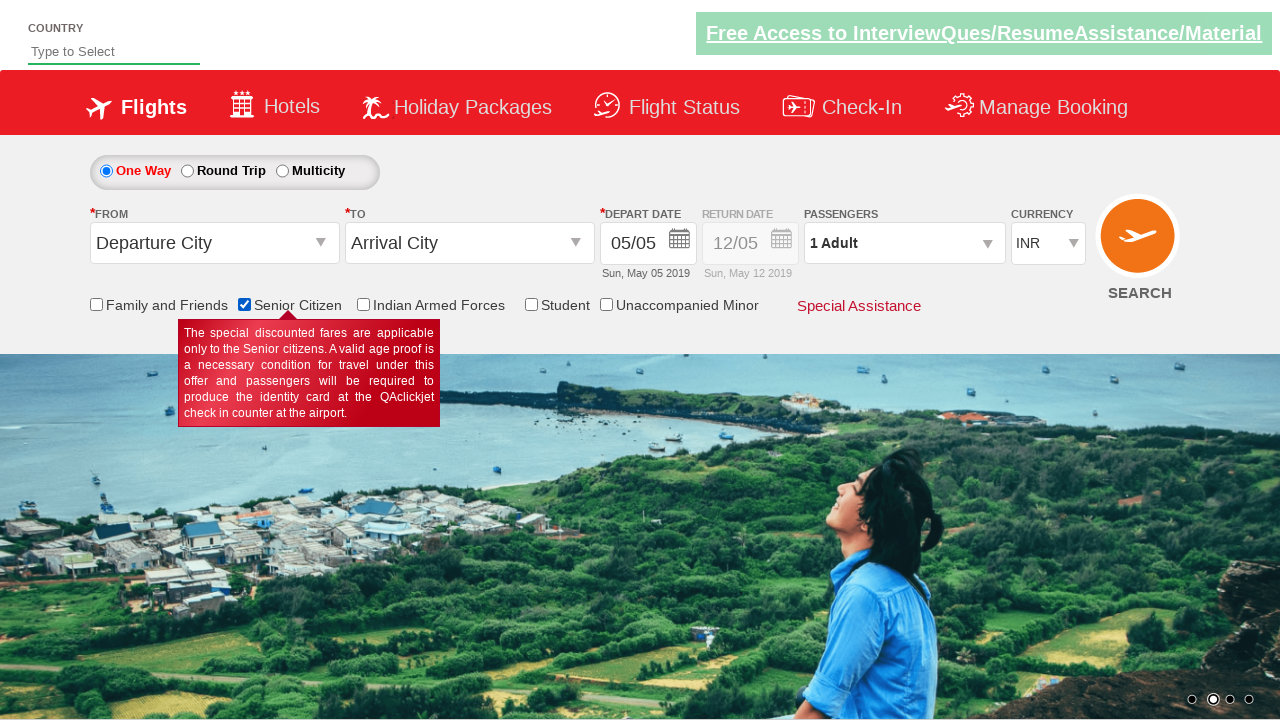

Located all checkboxes on the page
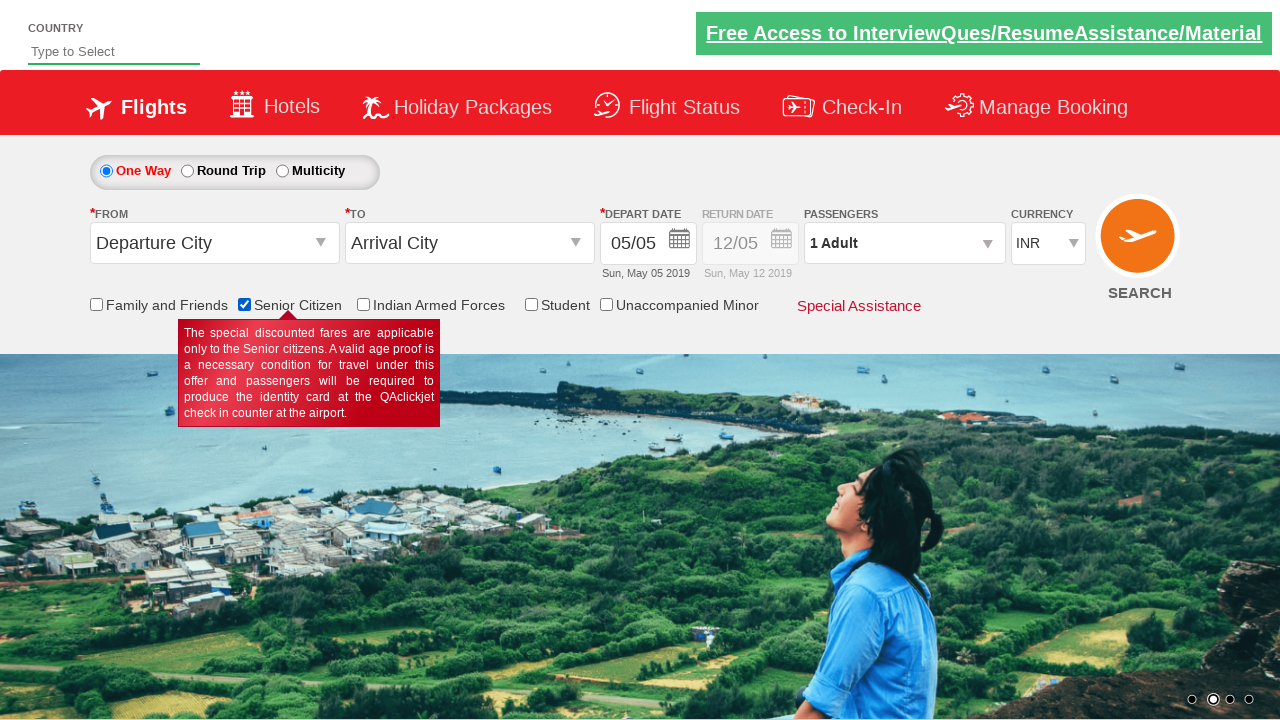

Counted total checkboxes: 6
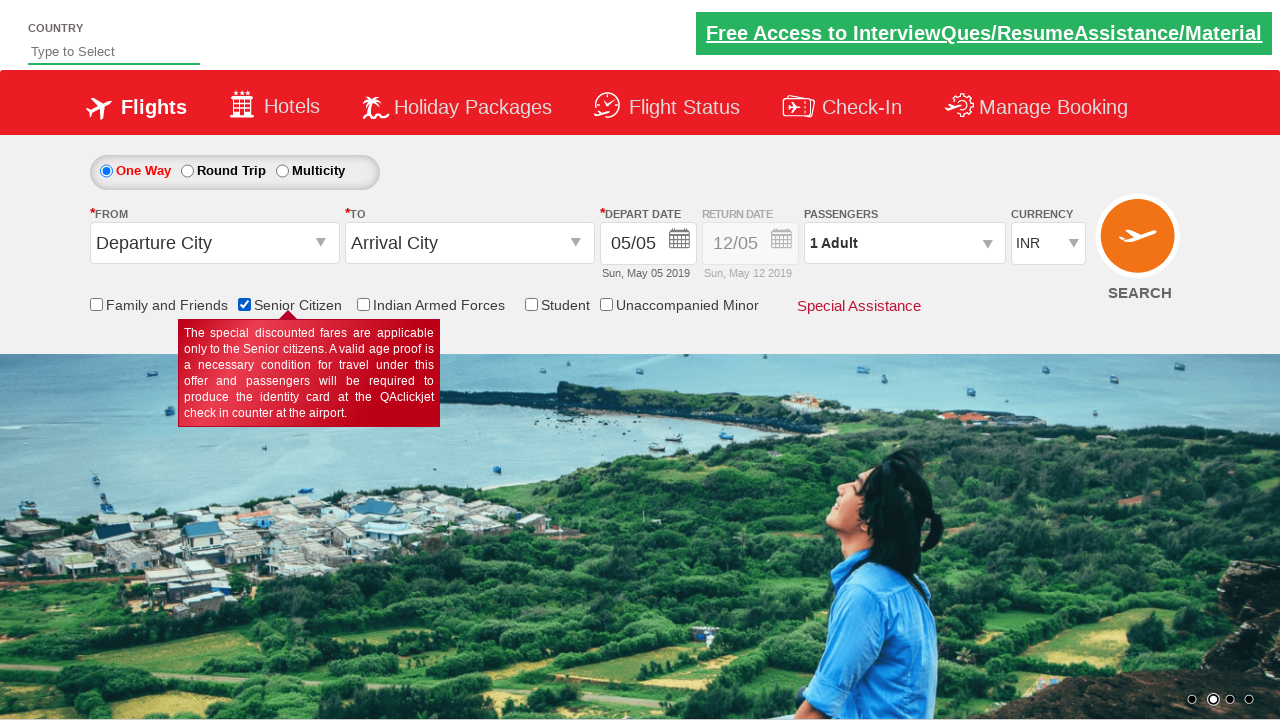

Checked Senior Citizen Discount checkbox state
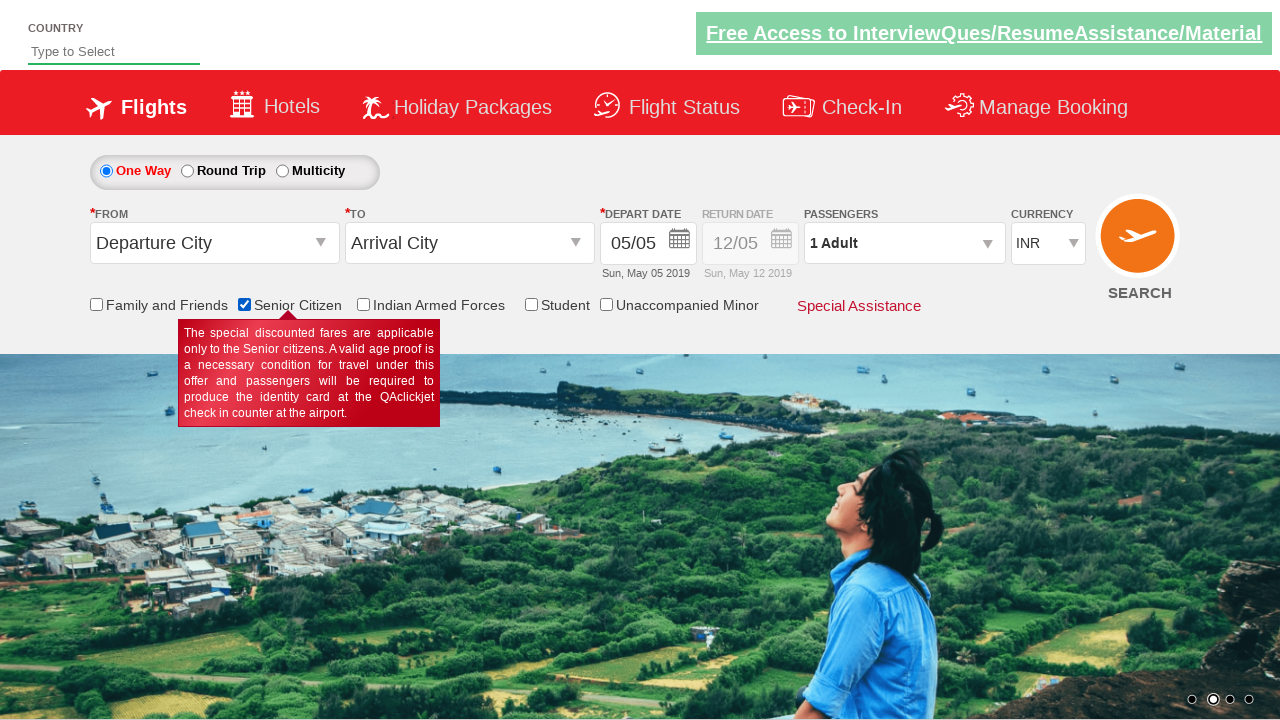

Verified Senior Citizen checkbox is checked: True
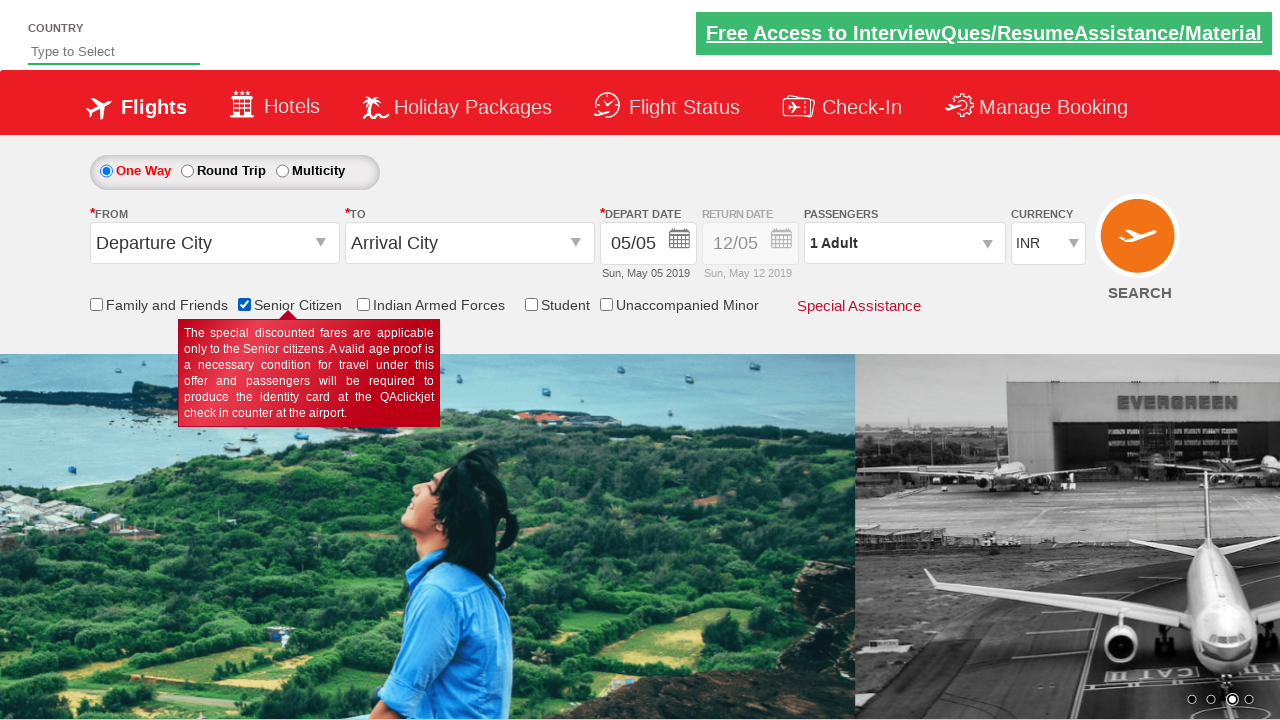

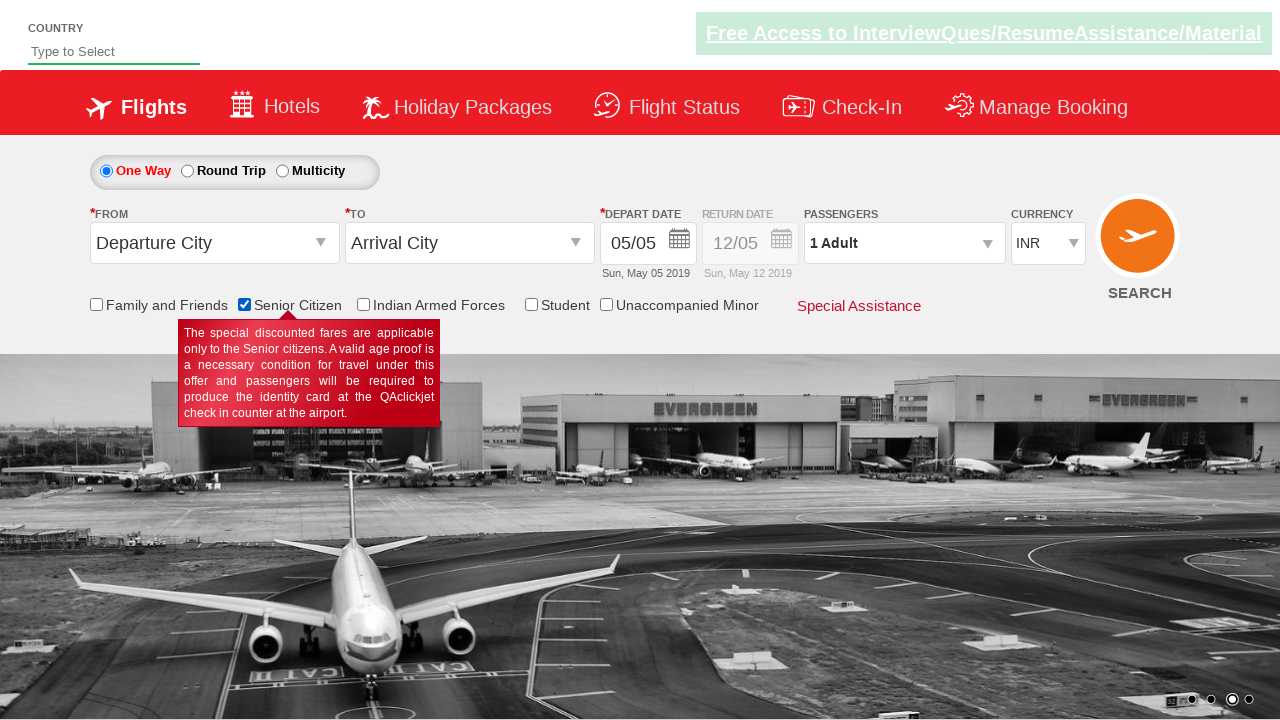